Navigates through multiple Dropbox pages (desktop, mobile, plans) and scrolls down on each page

Starting URL: https://www.dropbox.com/desktop

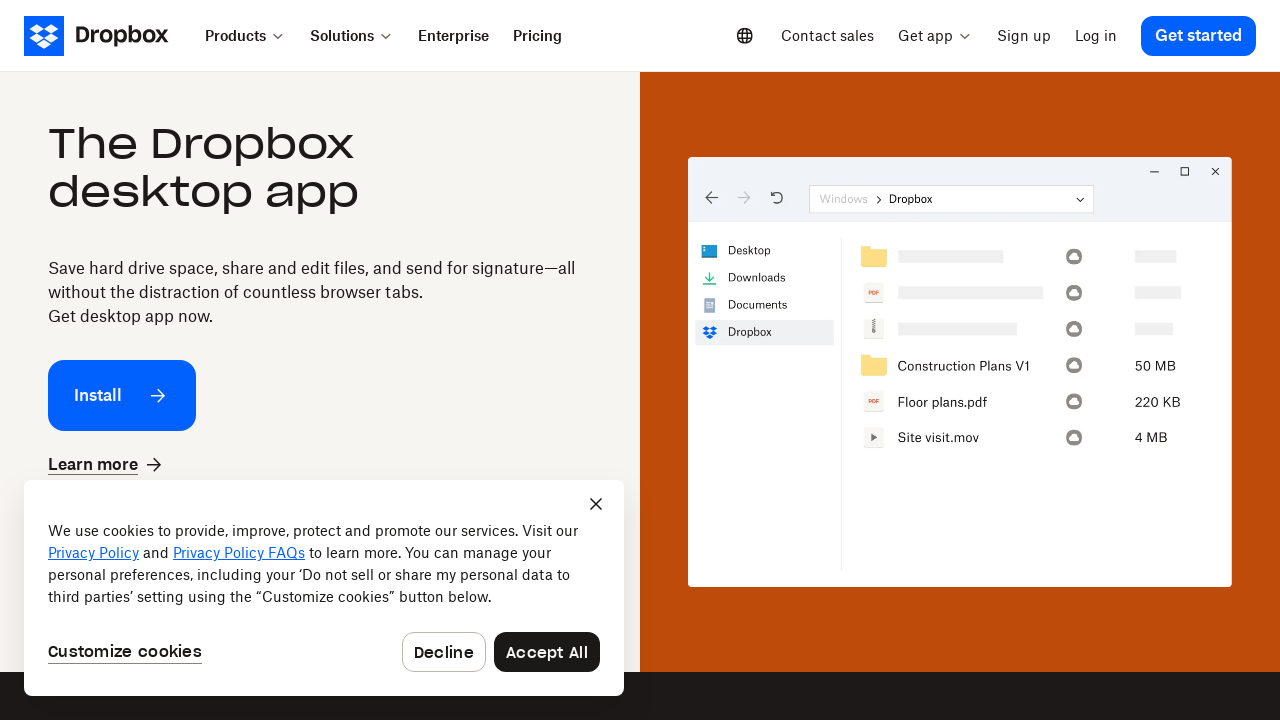

Scrolled down 1600px on Dropbox desktop page
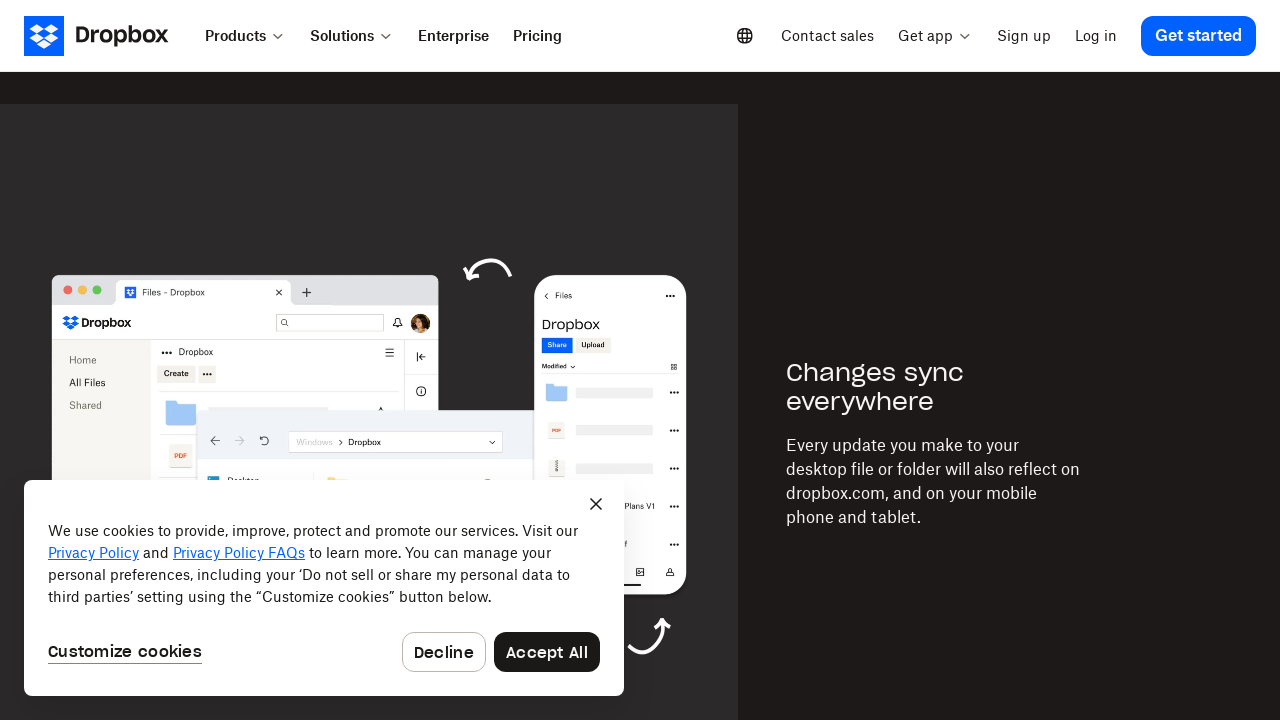

Navigated to Dropbox mobile page
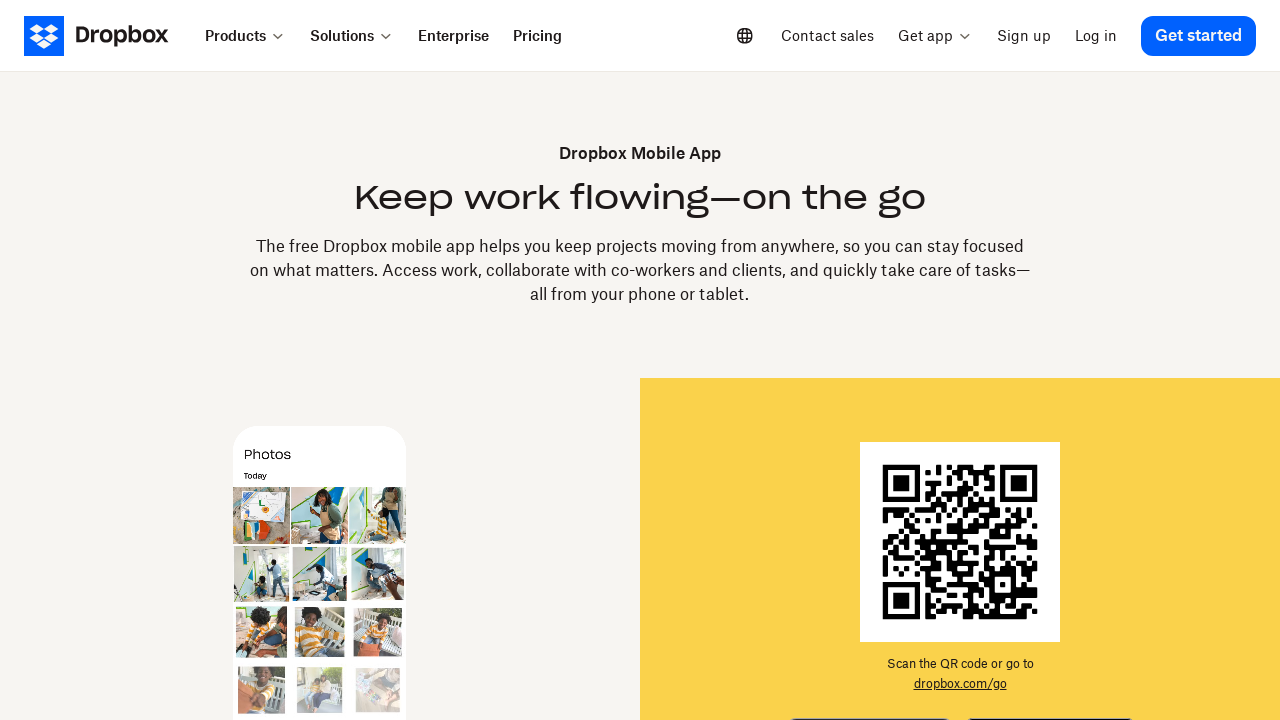

Scrolled down 1600px on Dropbox mobile page
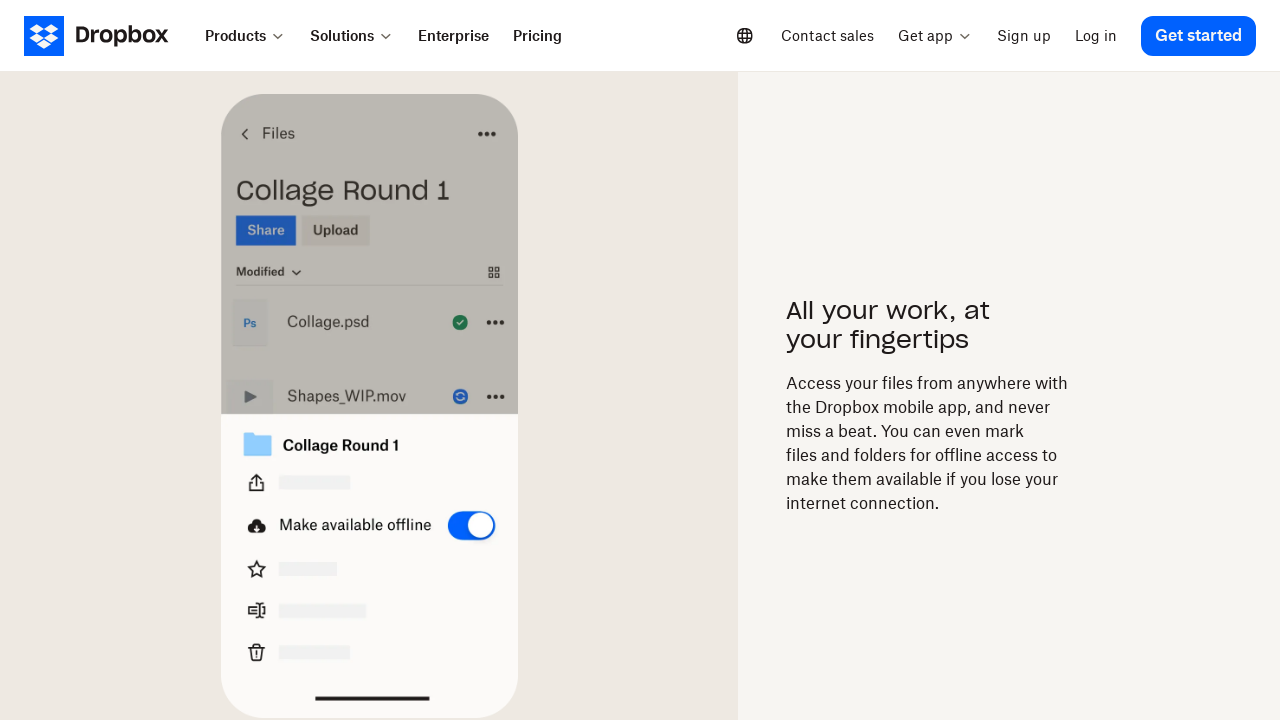

Navigated to Dropbox plans page
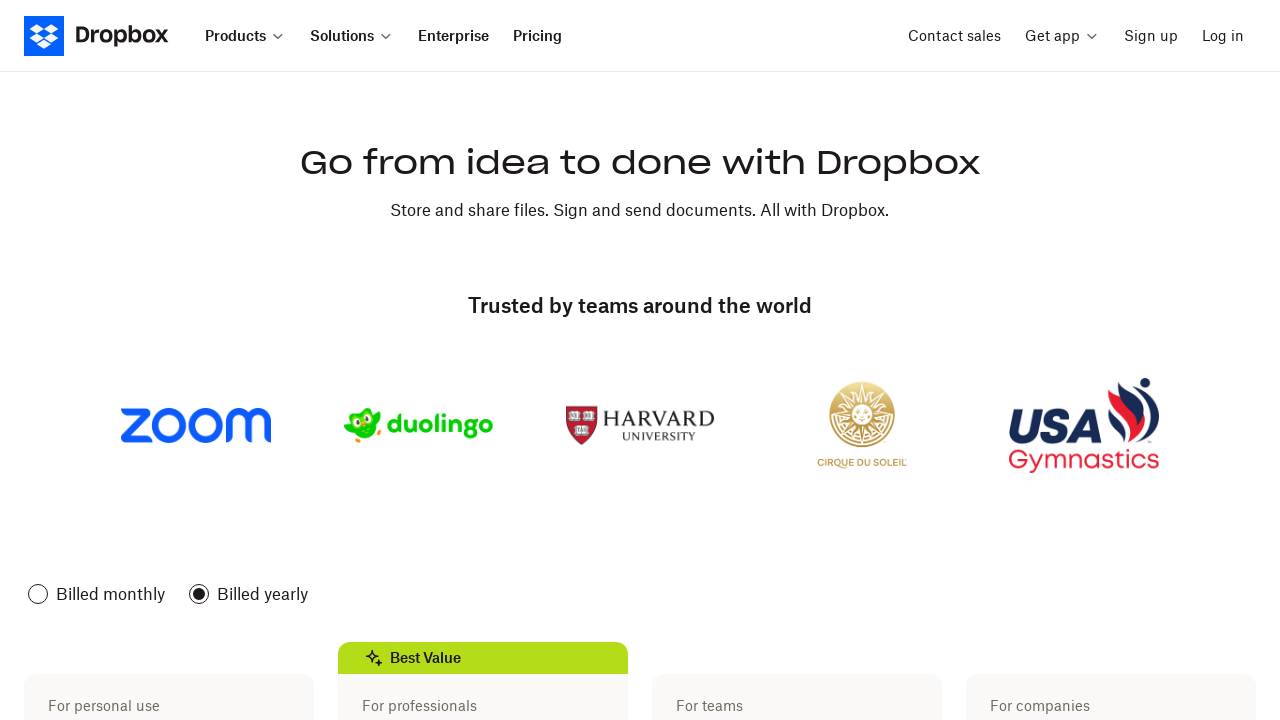

Scrolled down 1600px on Dropbox plans page
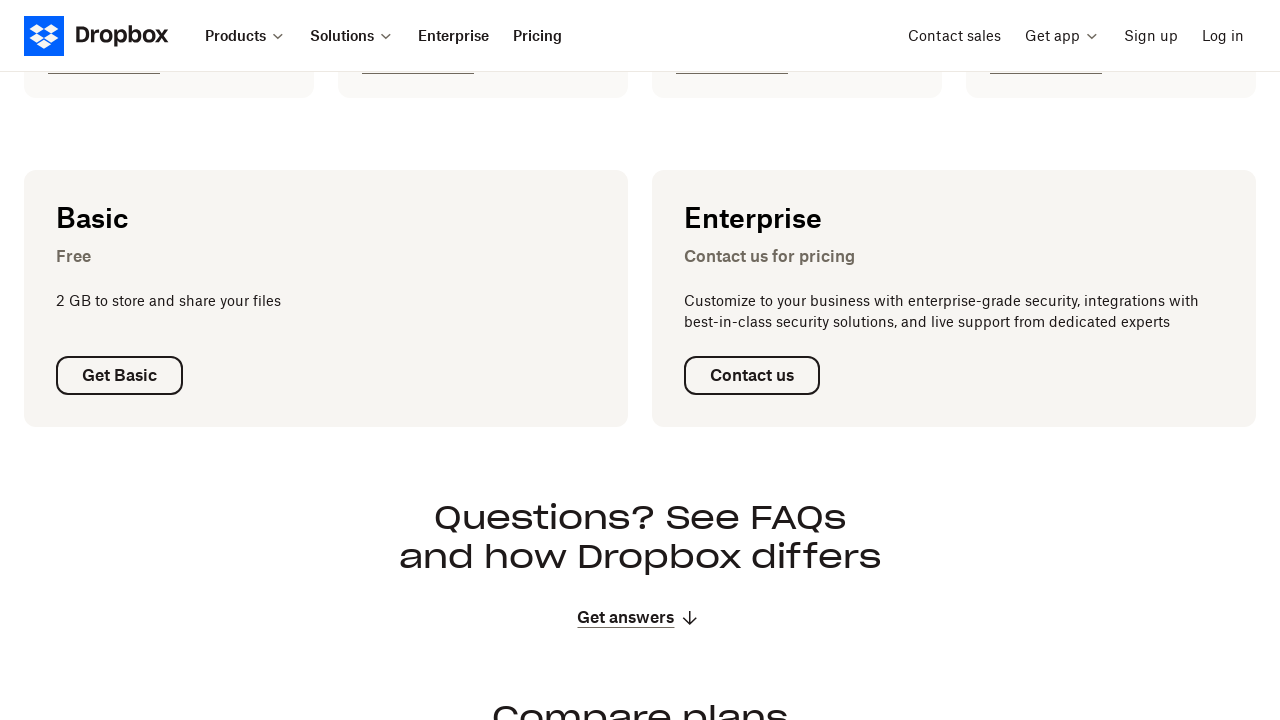

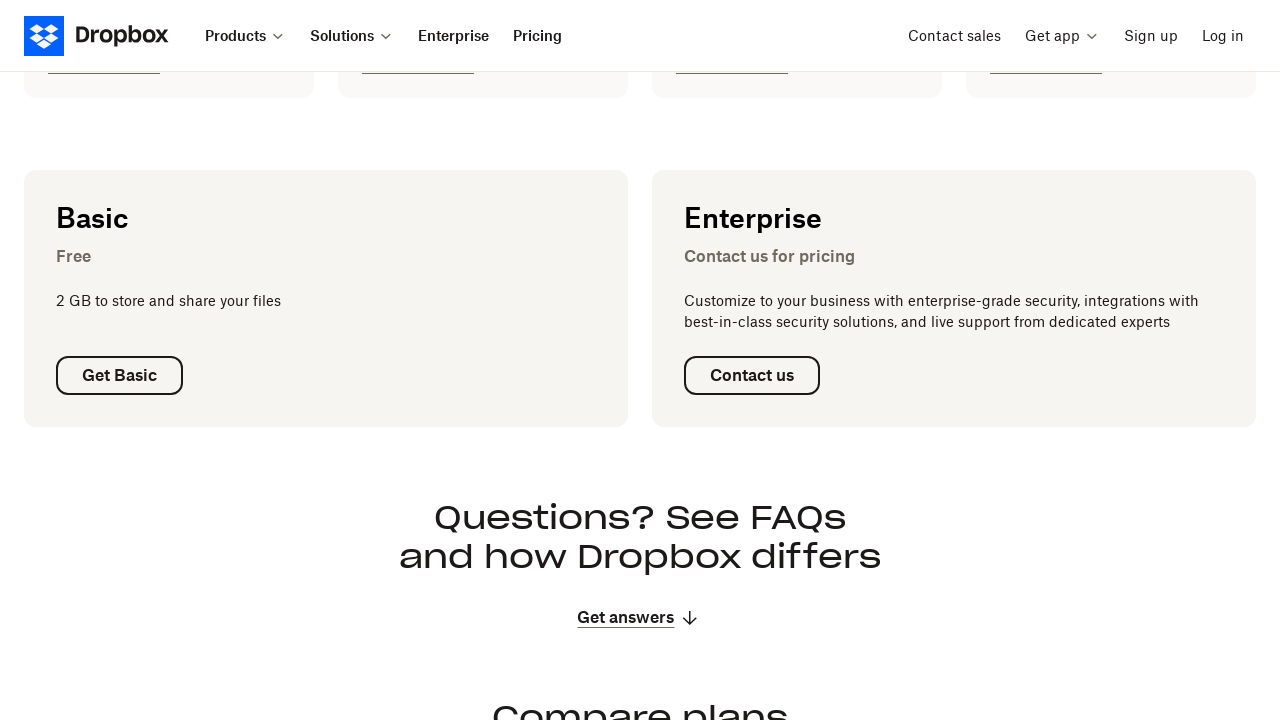